Navigates to the Automation Exercise homepage and clicks on a button in the slider carousel to navigate to the test cases page

Starting URL: https://automationexercise.com/

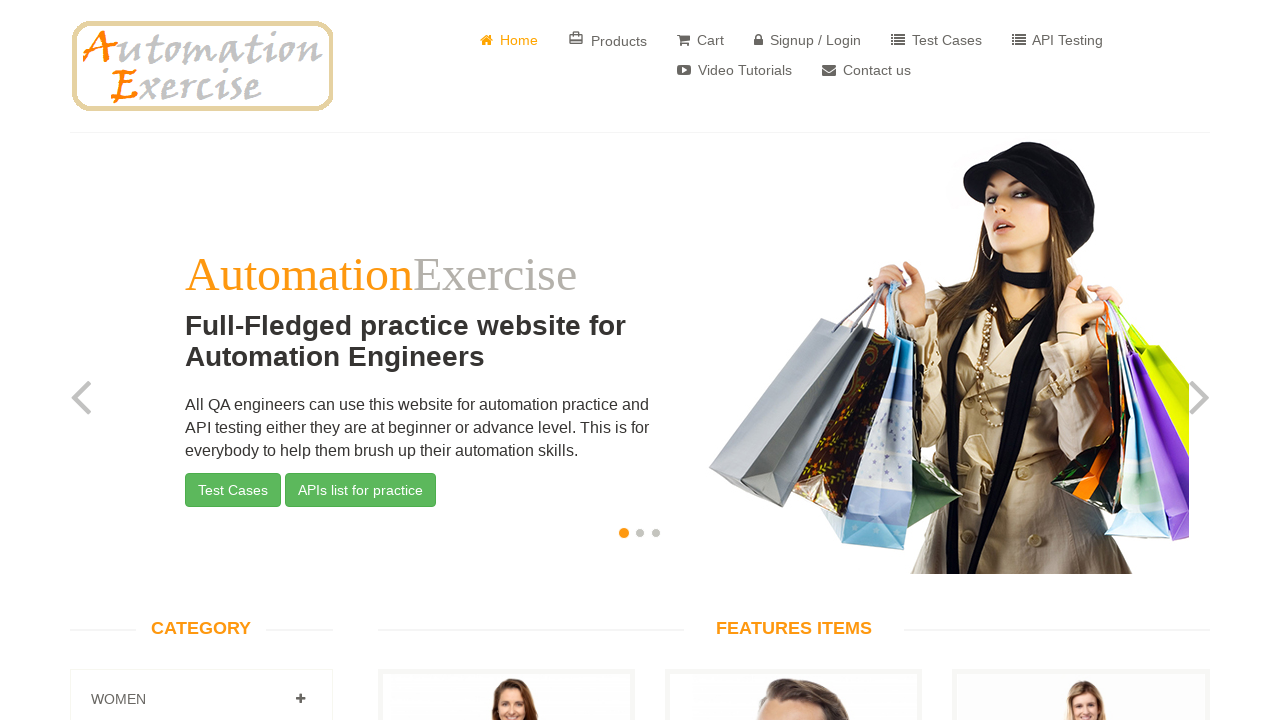

Waited for page to load fully (networkidle)
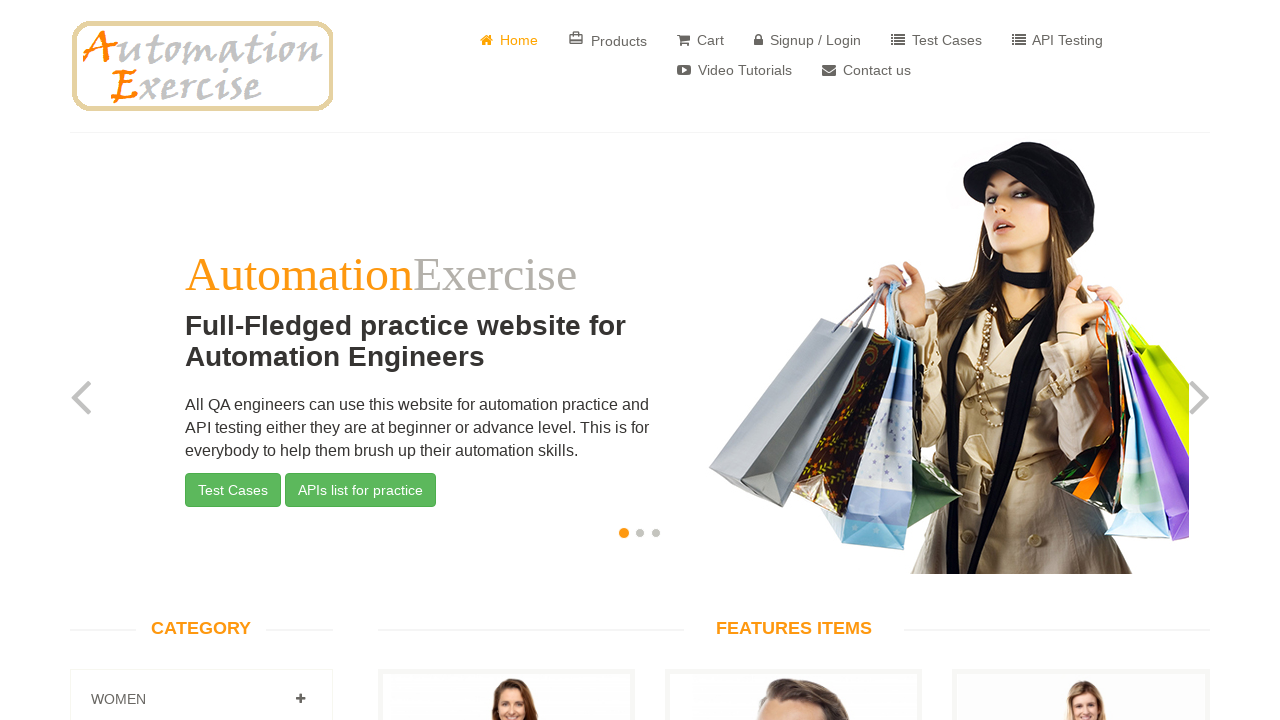

Clicked slider carousel button to navigate to test cases page at (233, 490) on xpath=//*[@id='slider-carousel']/div/div[3]/div[1]/a[1]/button
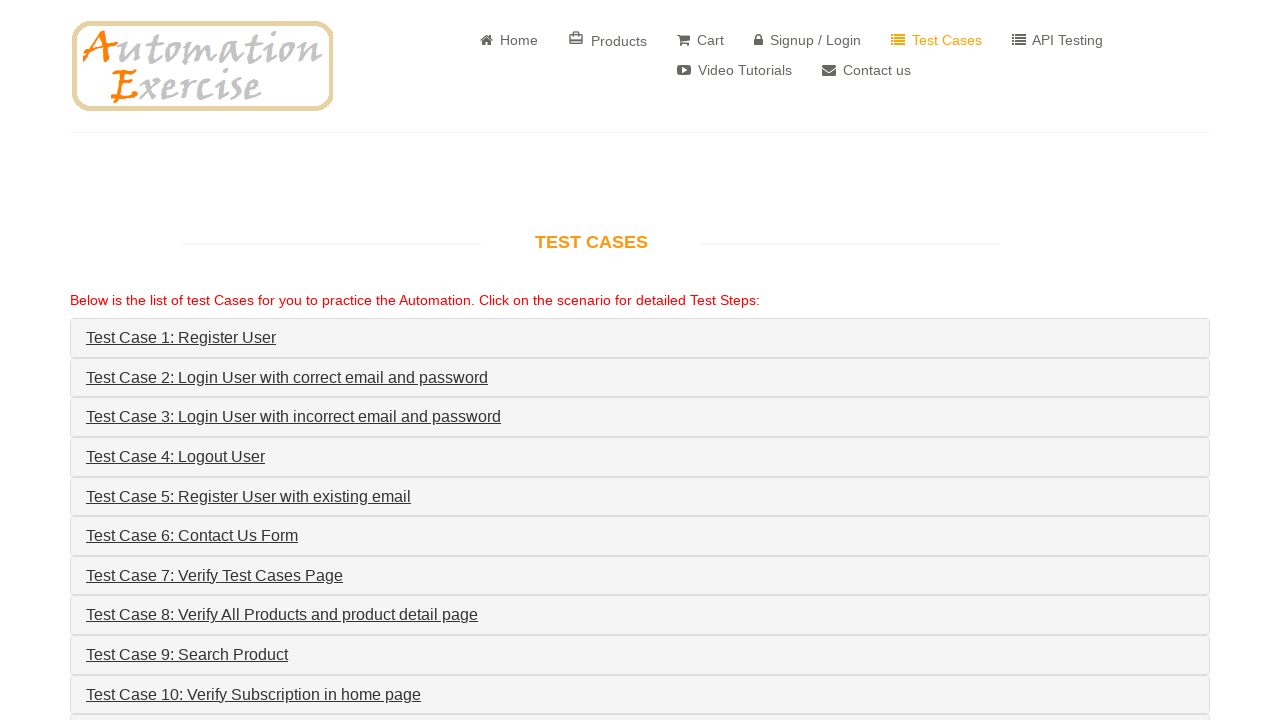

Waited for navigation to complete (load state)
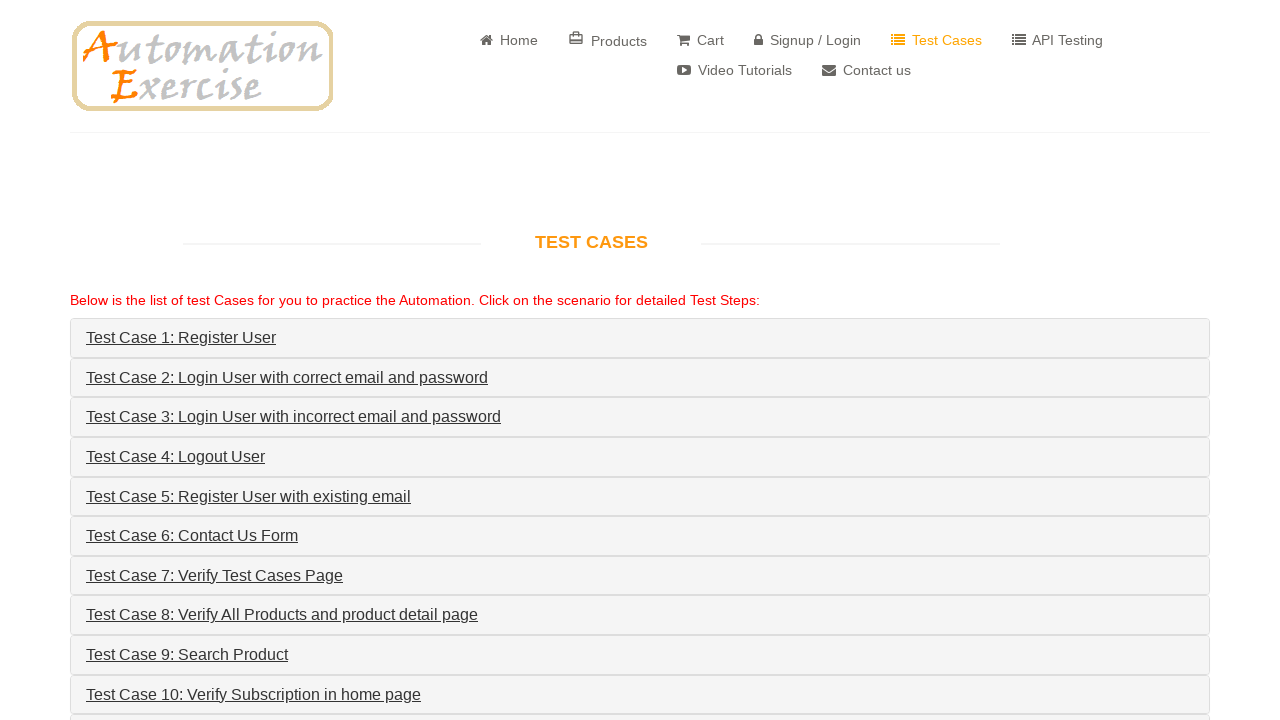

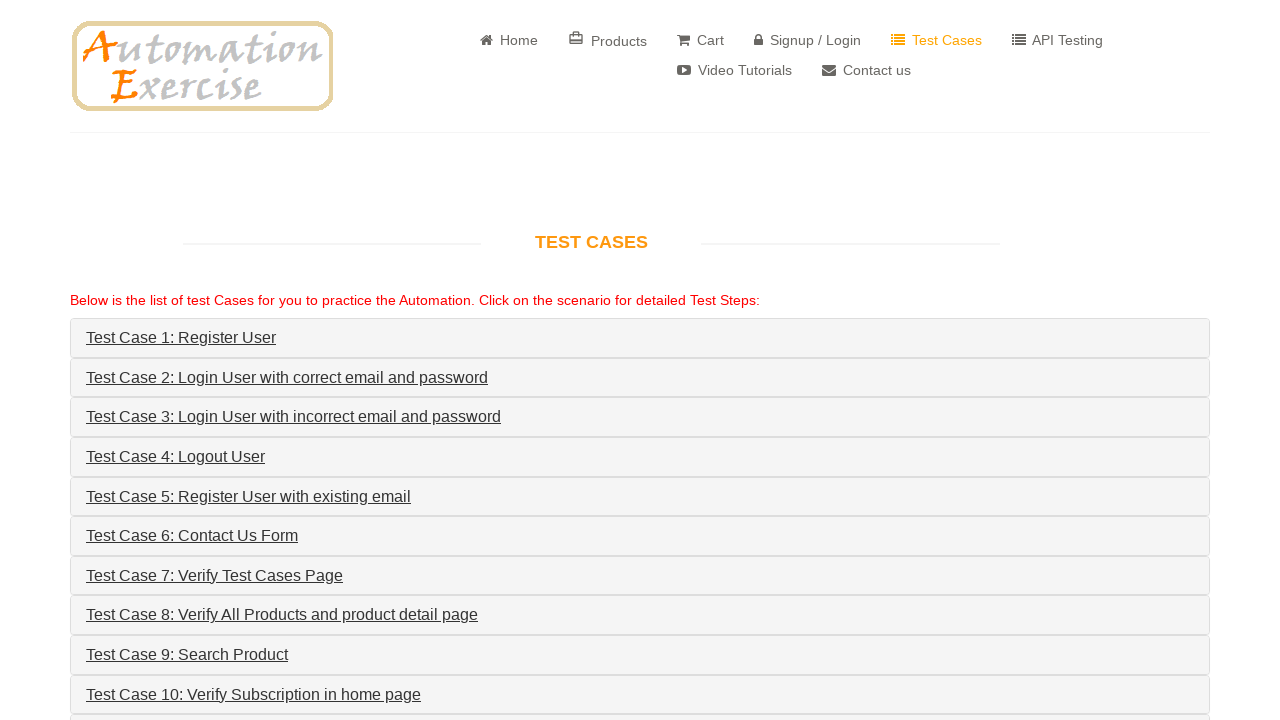